Tests navigation between multiple websites by visiting three different URLs in sequence

Starting URL: https://coderslab.pl/pl

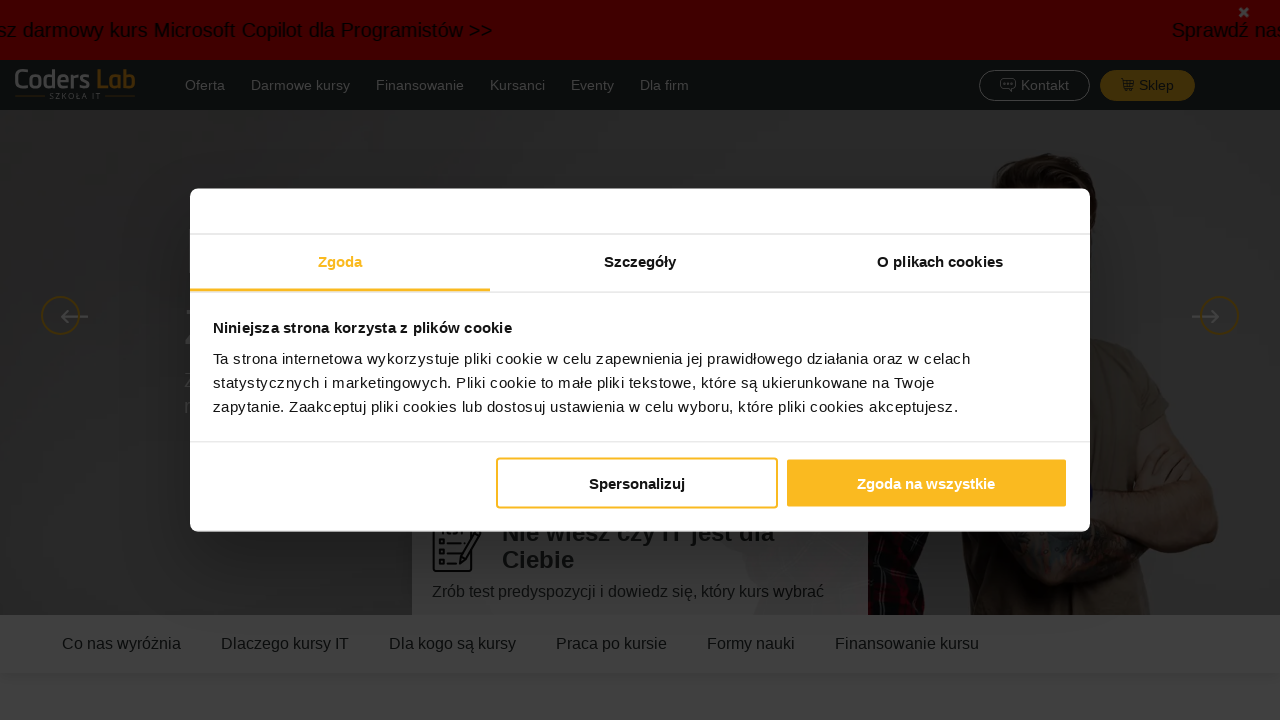

Navigated to mystore-testlab.coderslab.pl
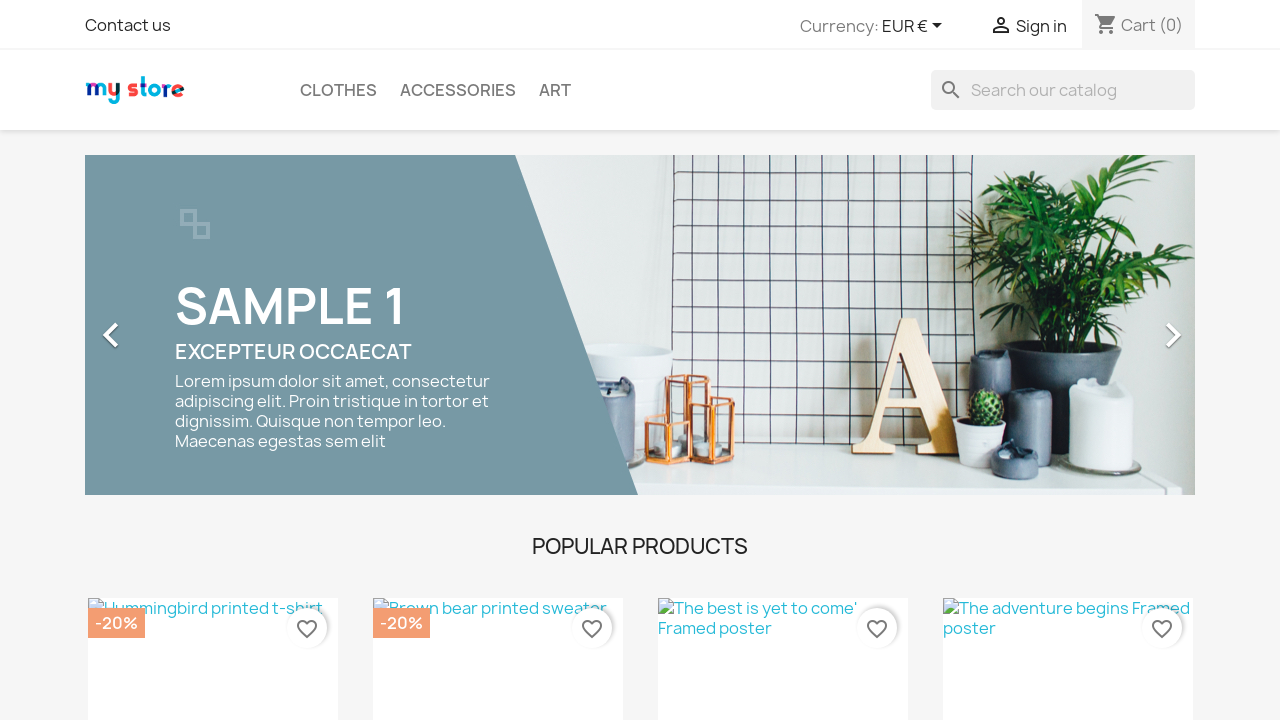

Waited for mystore page to load (networkidle)
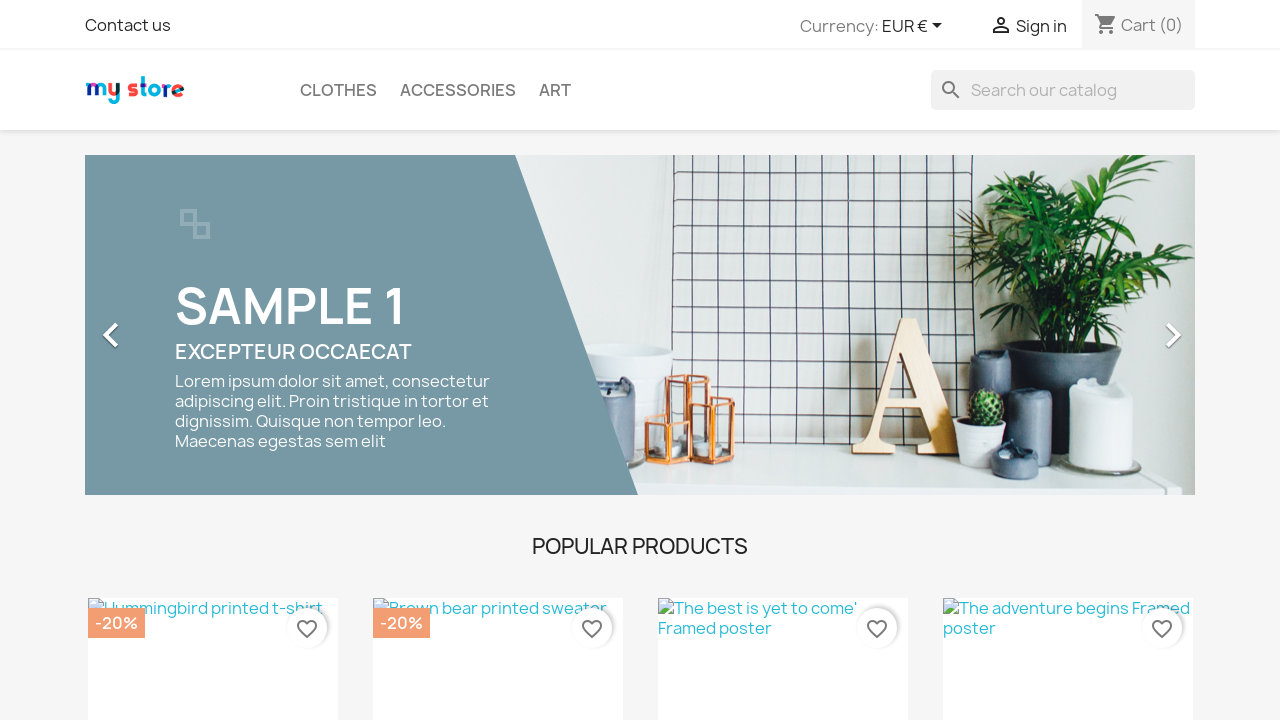

Navigated to hotel-testlab.coderslab.pl
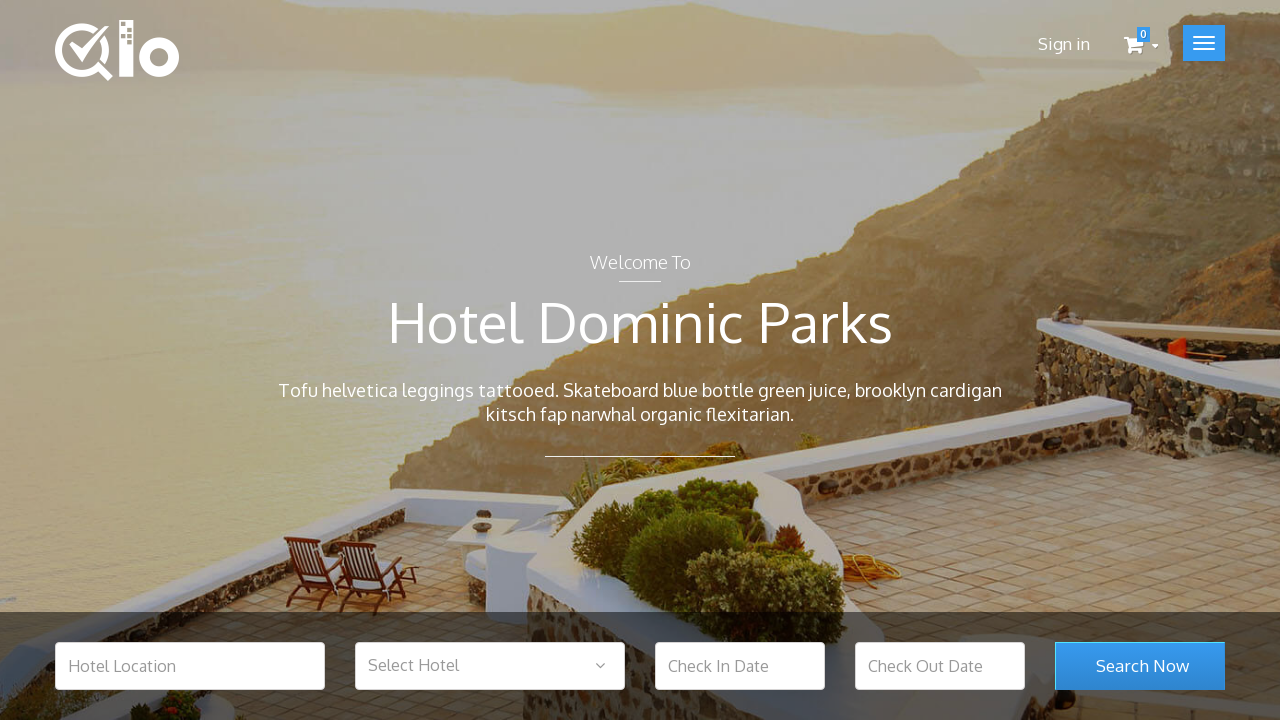

Waited for hotel page to load (networkidle)
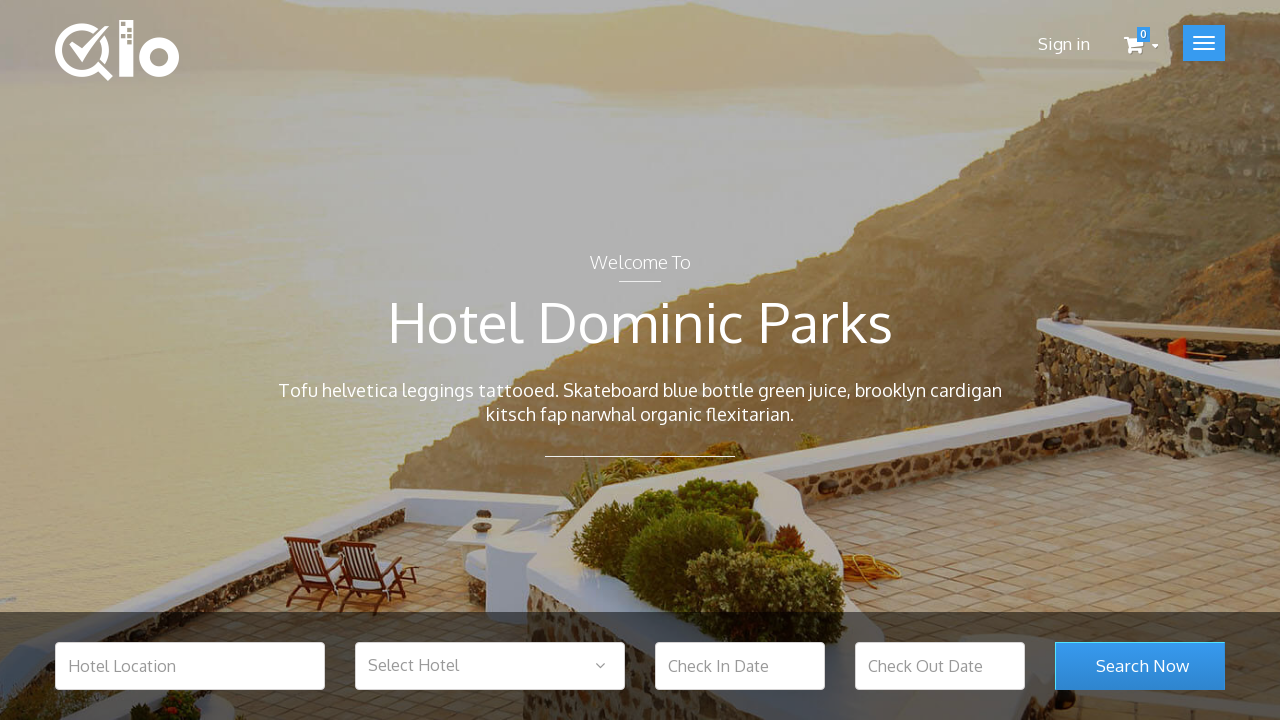

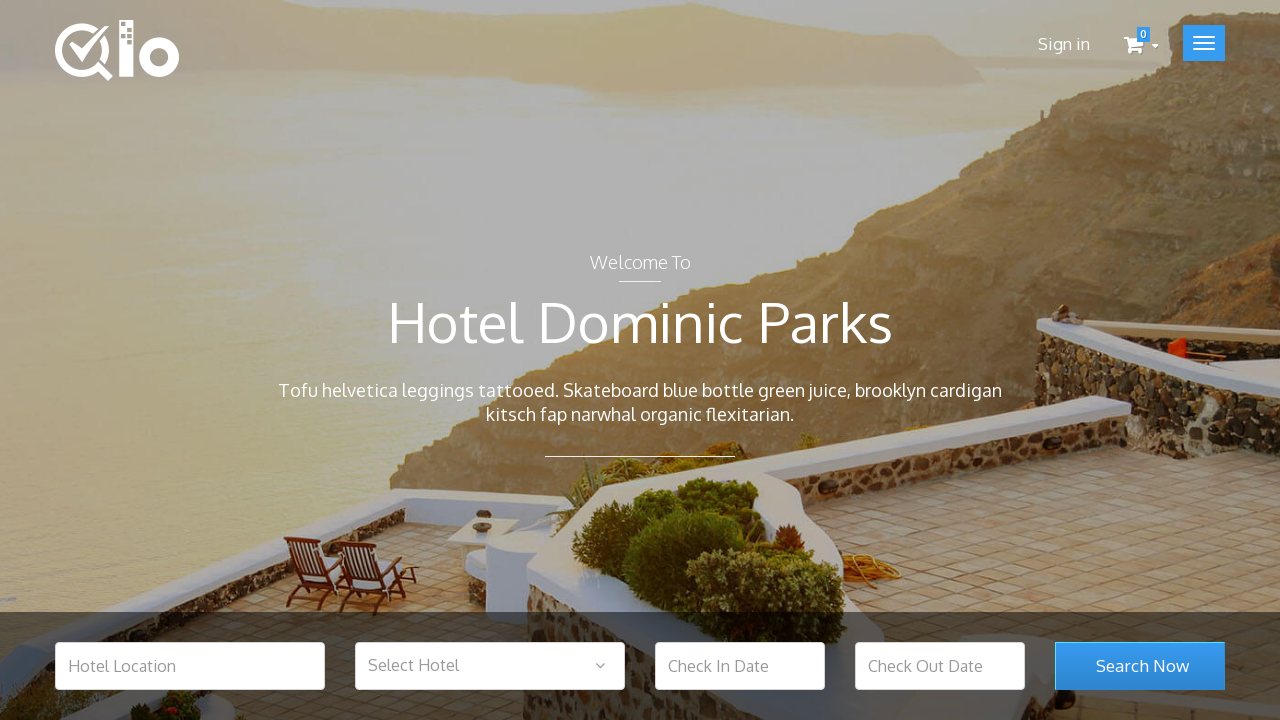